Tests checkbox functionality by clicking a checkbox to select it, verifying selection, then clicking again to deselect and verifying deselection

Starting URL: https://rahulshettyacademy.com/AutomationPractice/

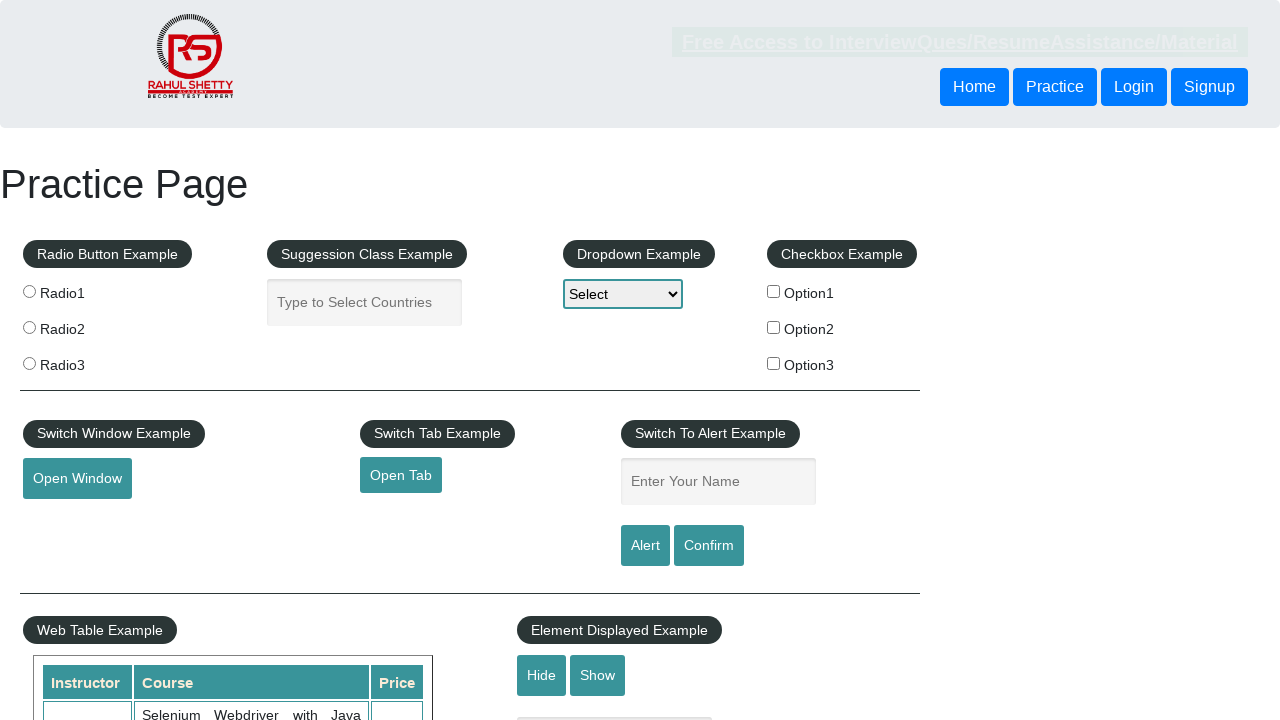

Clicked checkbox with id 'checkBoxOption1' to select it at (774, 291) on input[id='checkBoxOption1']
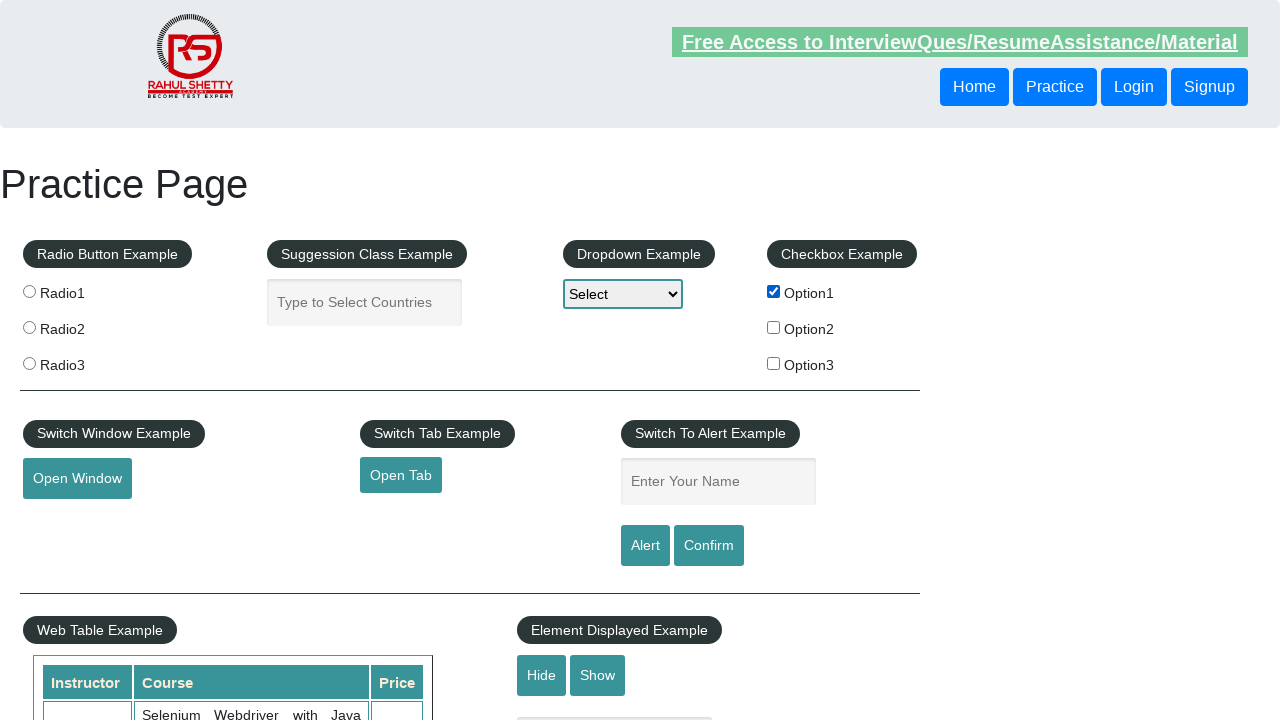

Verified checkbox is selected
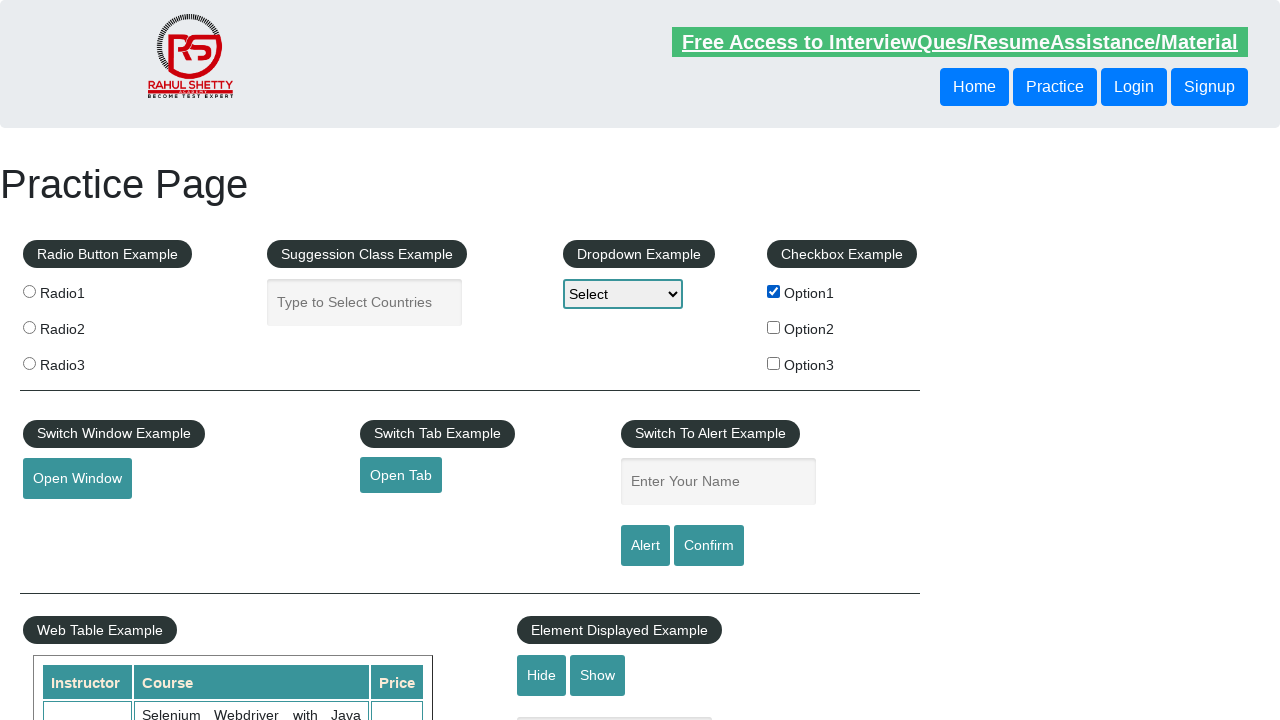

Clicked checkbox with id 'checkBoxOption1' to deselect it at (774, 291) on input[id='checkBoxOption1']
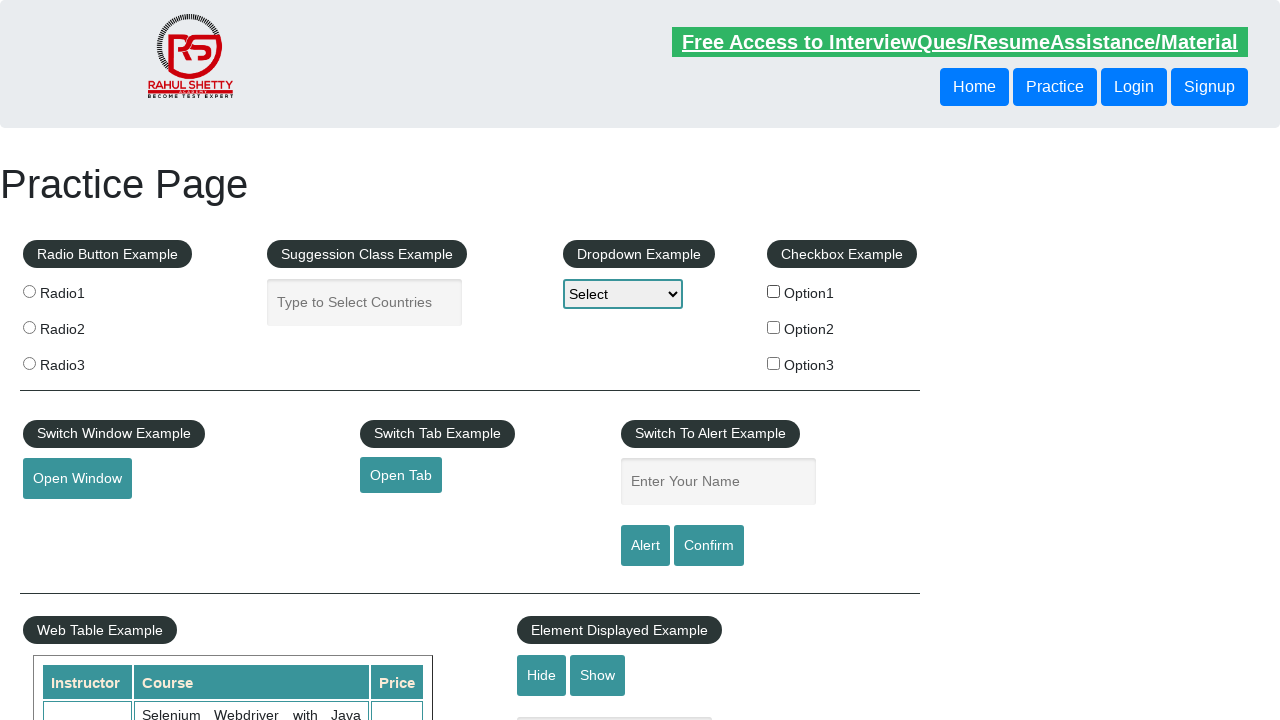

Verified checkbox is deselected
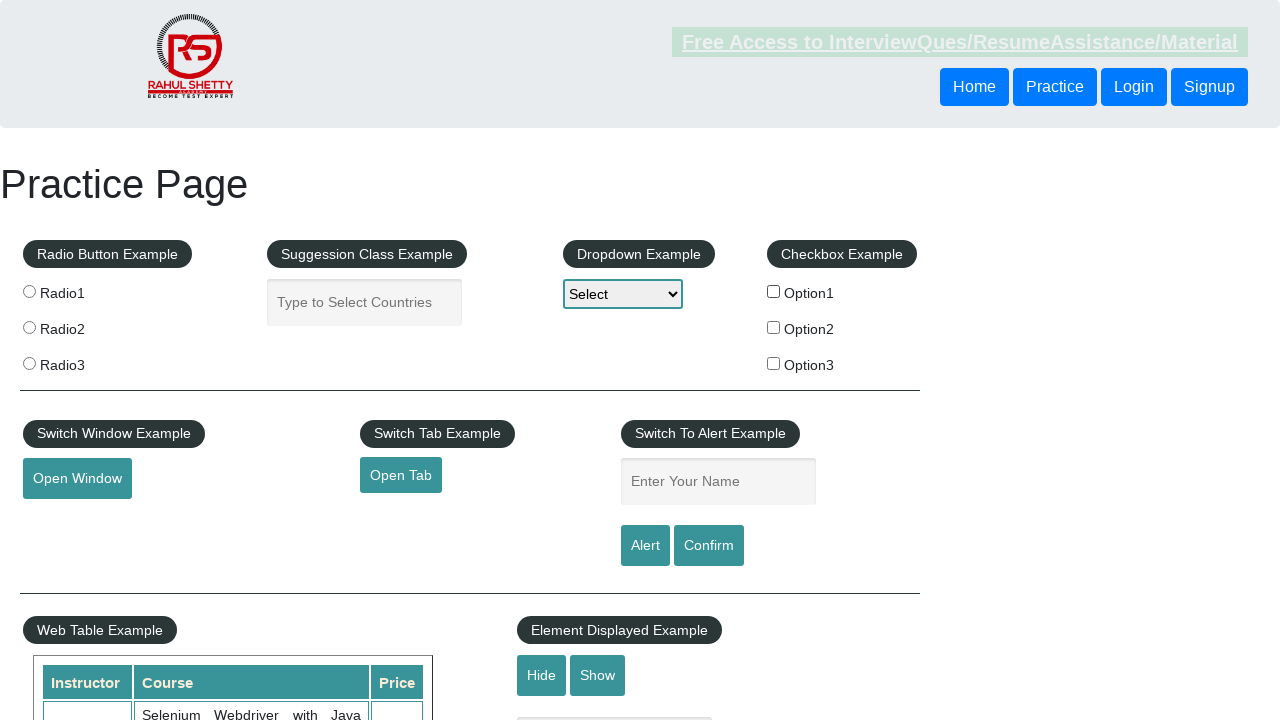

Located all checkboxes on the page
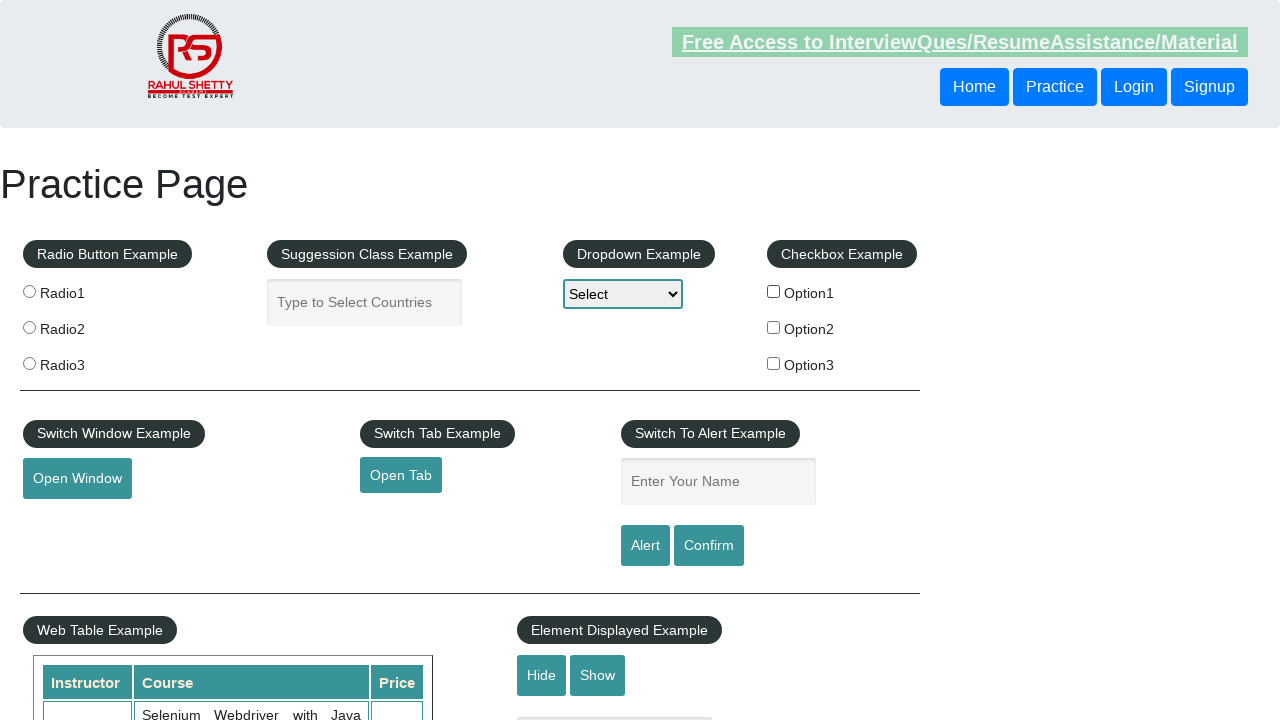

Printed total checkbox count: 3
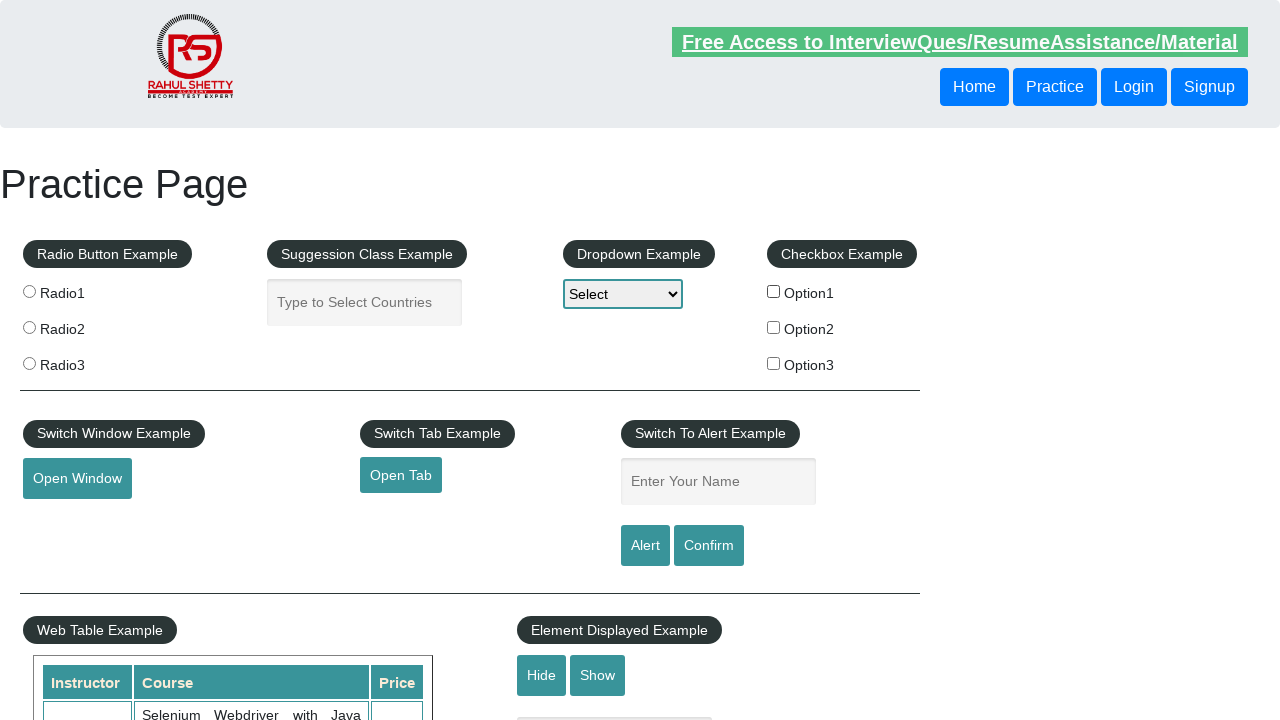

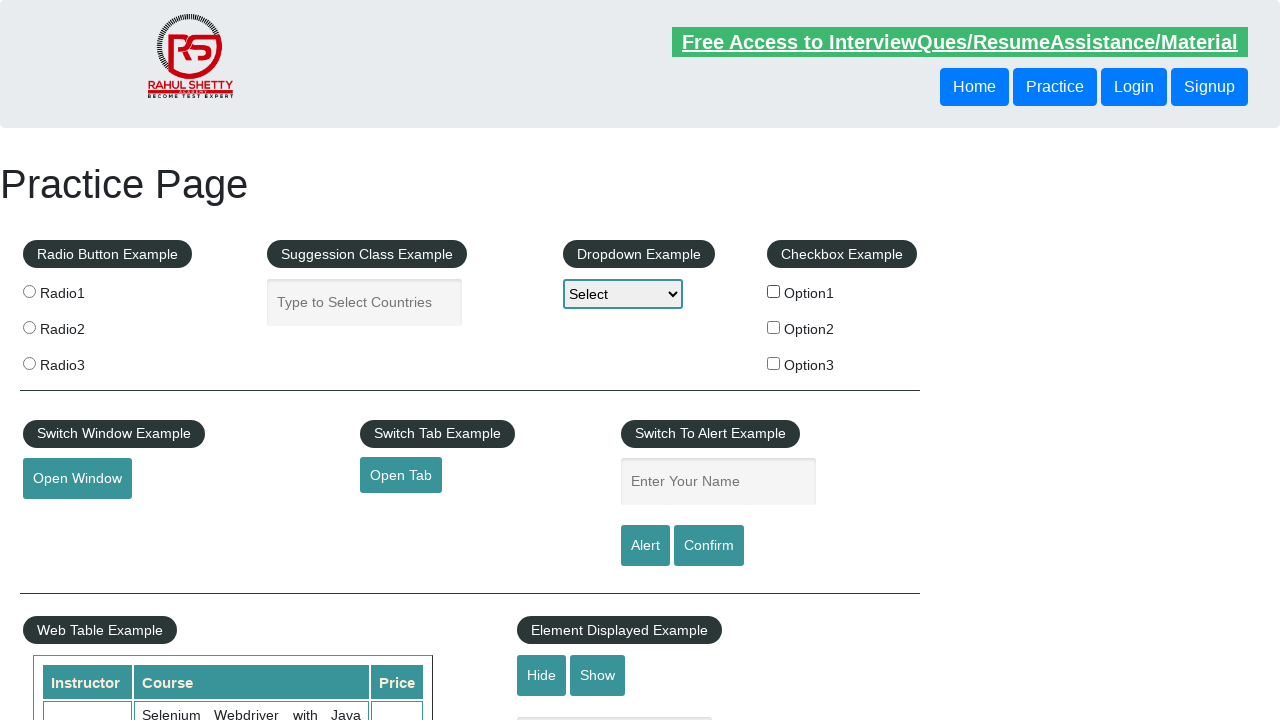